Tests that the complete all checkbox updates state when individual items are completed or cleared

Starting URL: https://demo.playwright.dev/todomvc

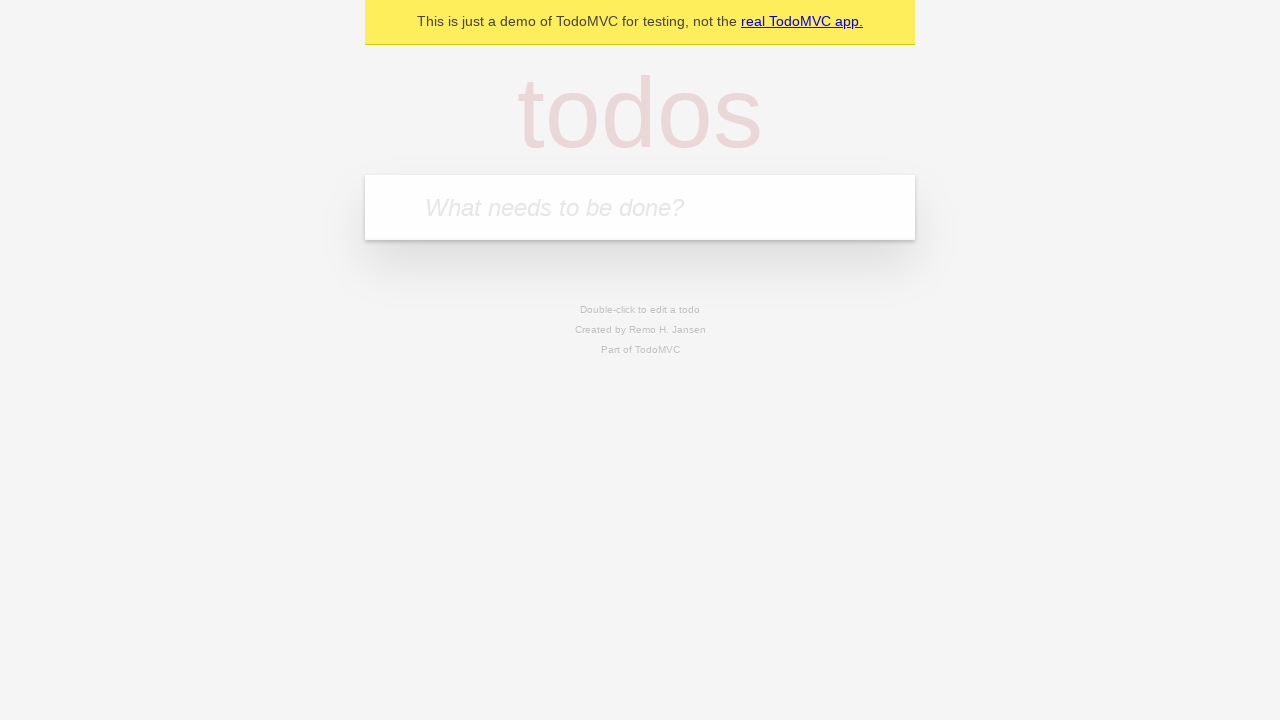

Filled todo input with 'buy some cheese' on internal:attr=[placeholder="What needs to be done?"i]
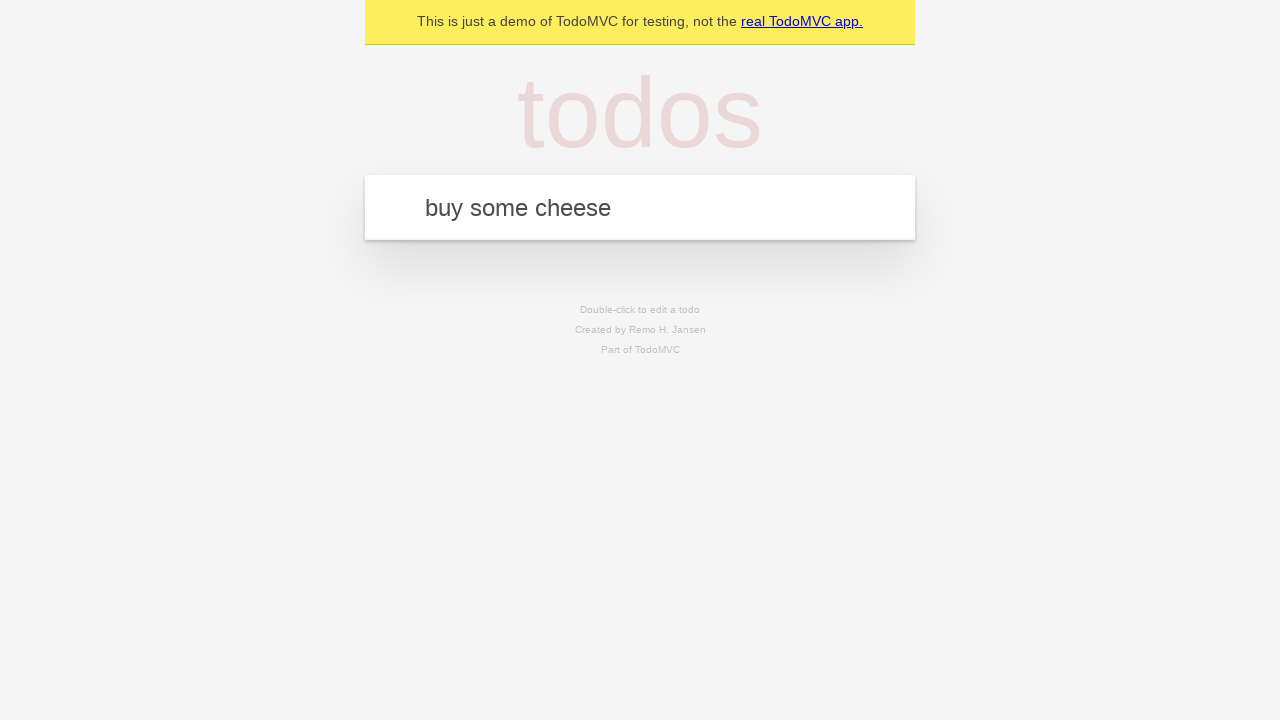

Pressed Enter to create todo 'buy some cheese' on internal:attr=[placeholder="What needs to be done?"i]
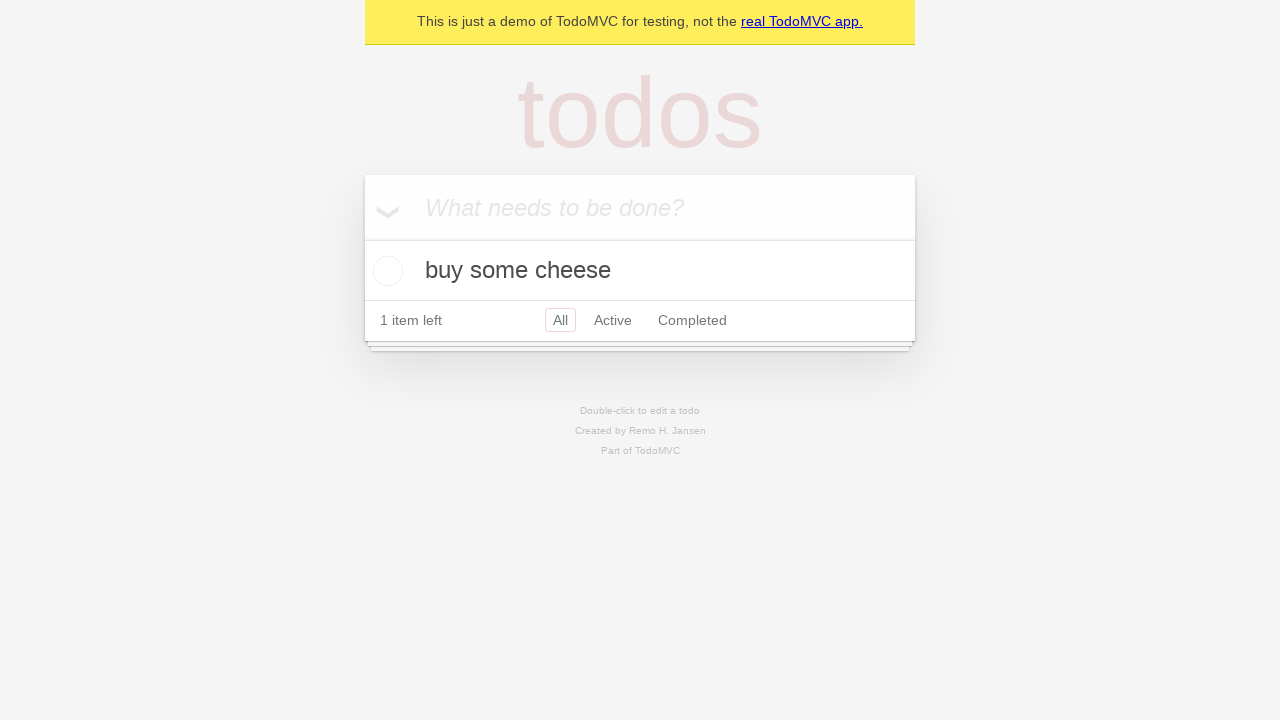

Filled todo input with 'feed the cat' on internal:attr=[placeholder="What needs to be done?"i]
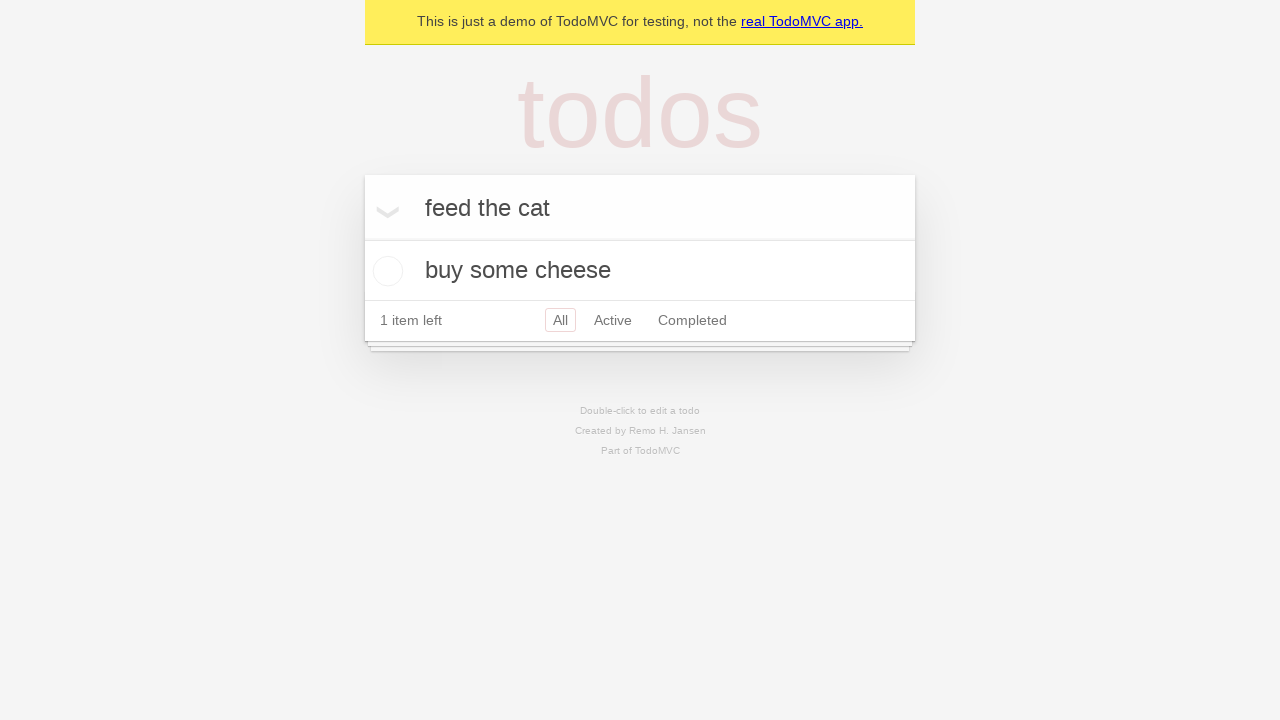

Pressed Enter to create todo 'feed the cat' on internal:attr=[placeholder="What needs to be done?"i]
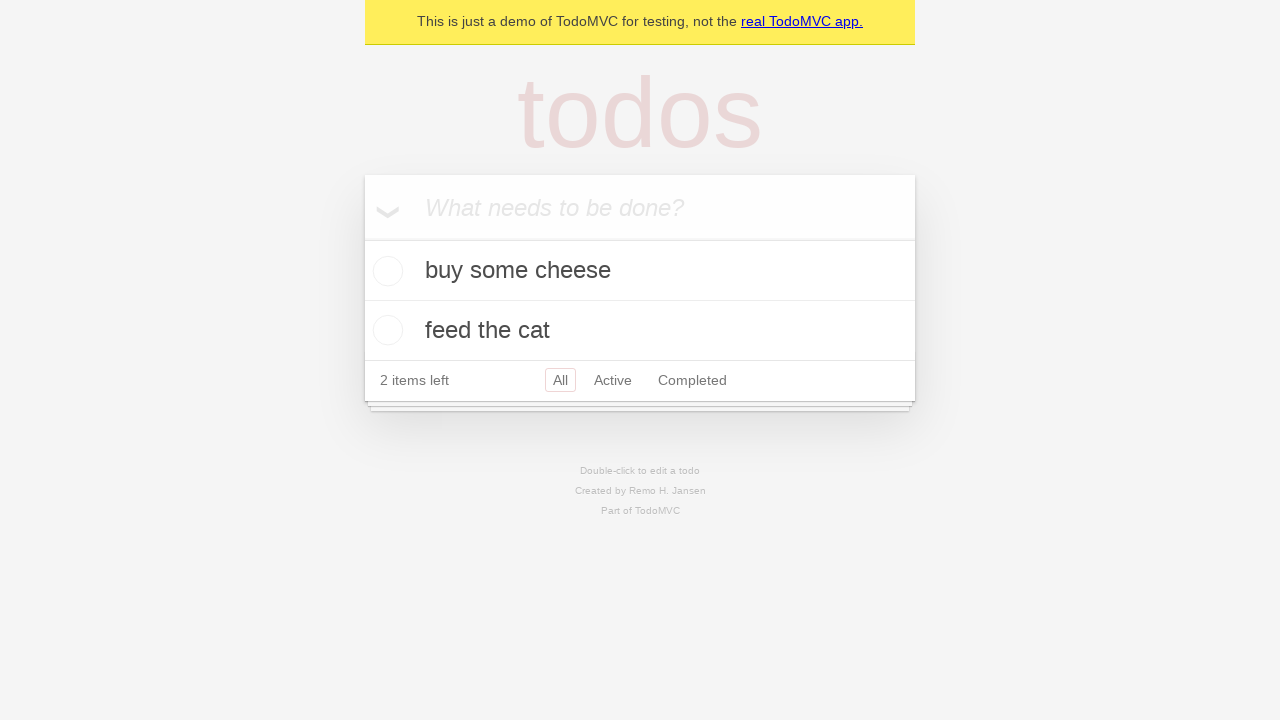

Filled todo input with 'book a doctors appointment' on internal:attr=[placeholder="What needs to be done?"i]
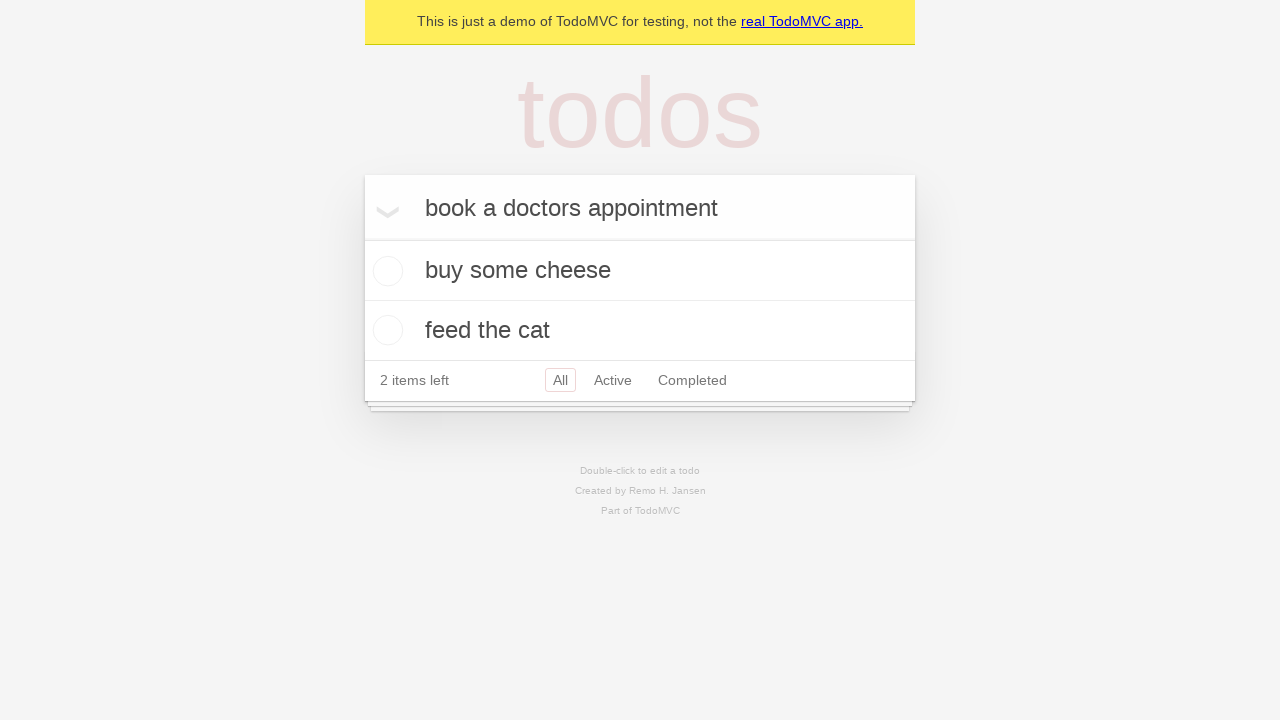

Pressed Enter to create todo 'book a doctors appointment' on internal:attr=[placeholder="What needs to be done?"i]
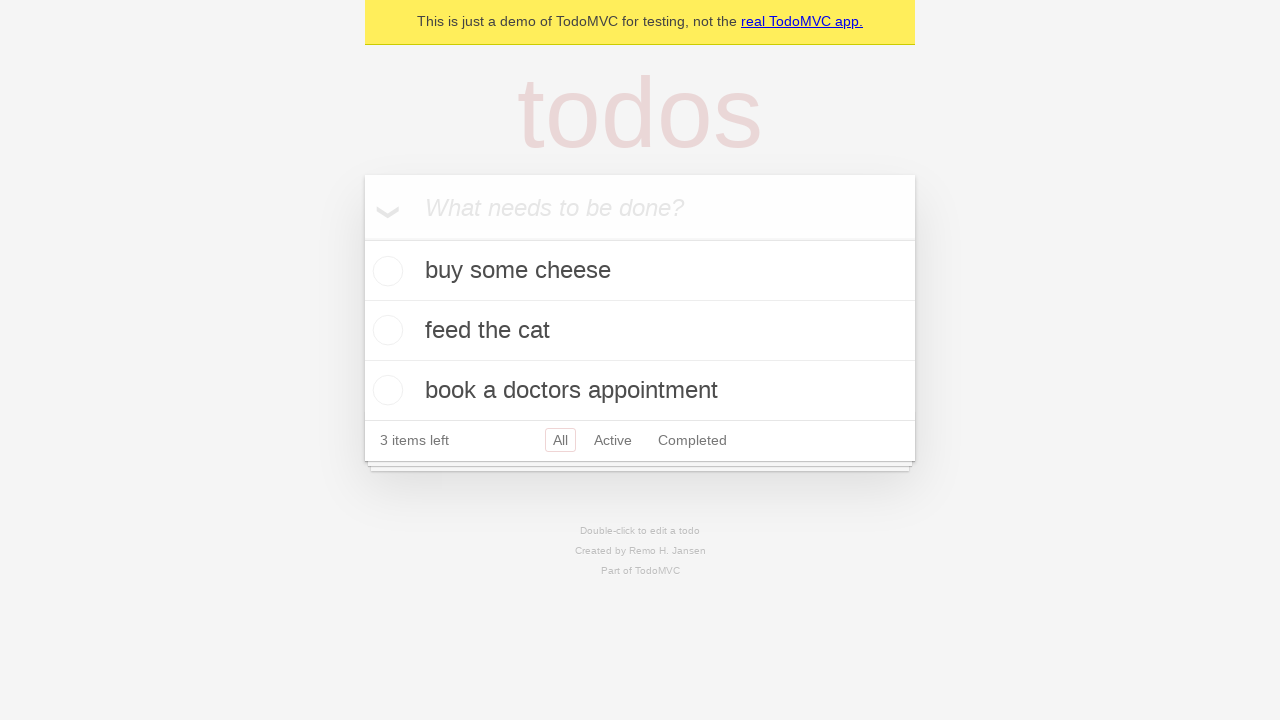

Checked the 'Mark all as complete' toggle to complete all todos at (362, 238) on internal:label="Mark all as complete"i
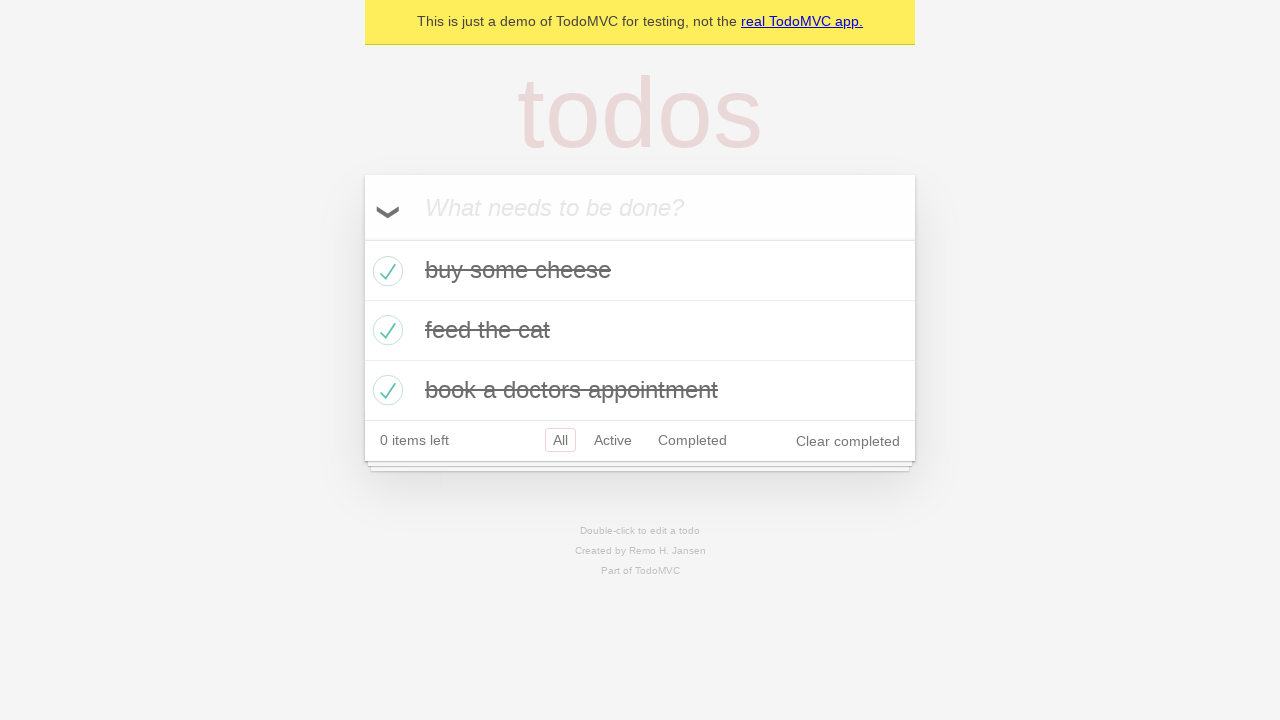

Unchecked the first todo item at (385, 271) on internal:testid=[data-testid="todo-item"s] >> nth=0 >> internal:role=checkbox
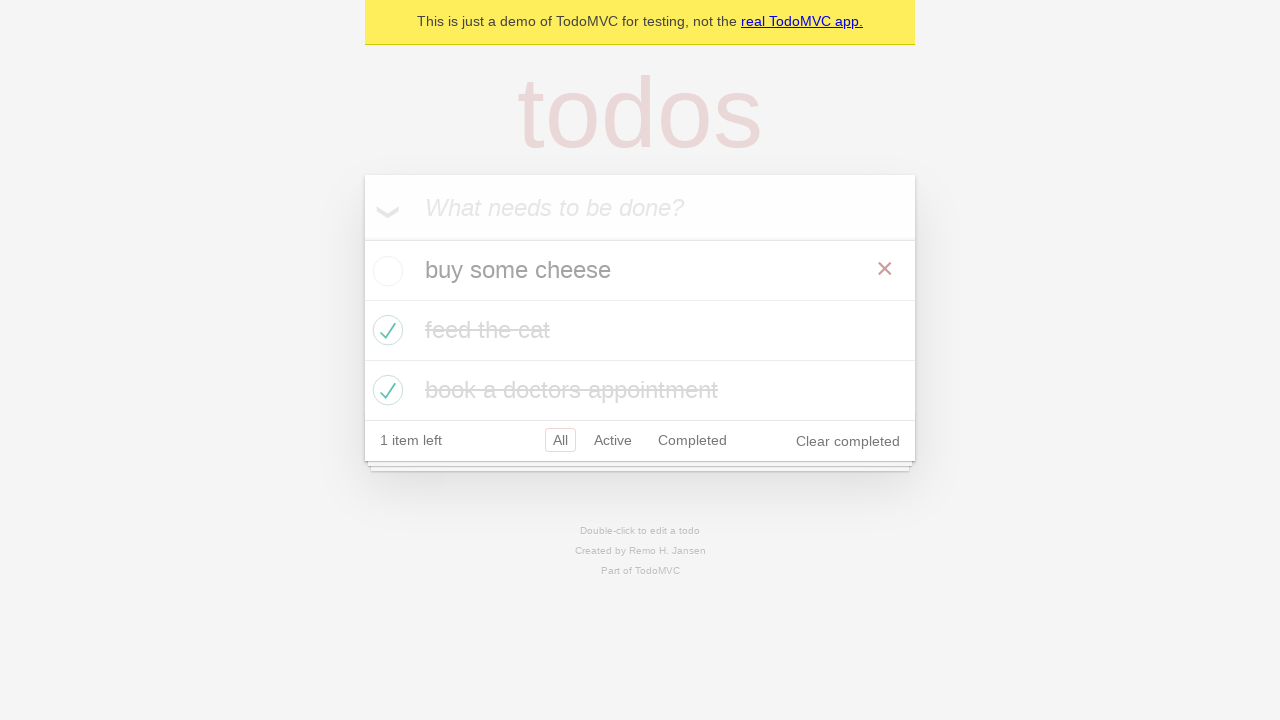

Checked the first todo item again at (385, 271) on internal:testid=[data-testid="todo-item"s] >> nth=0 >> internal:role=checkbox
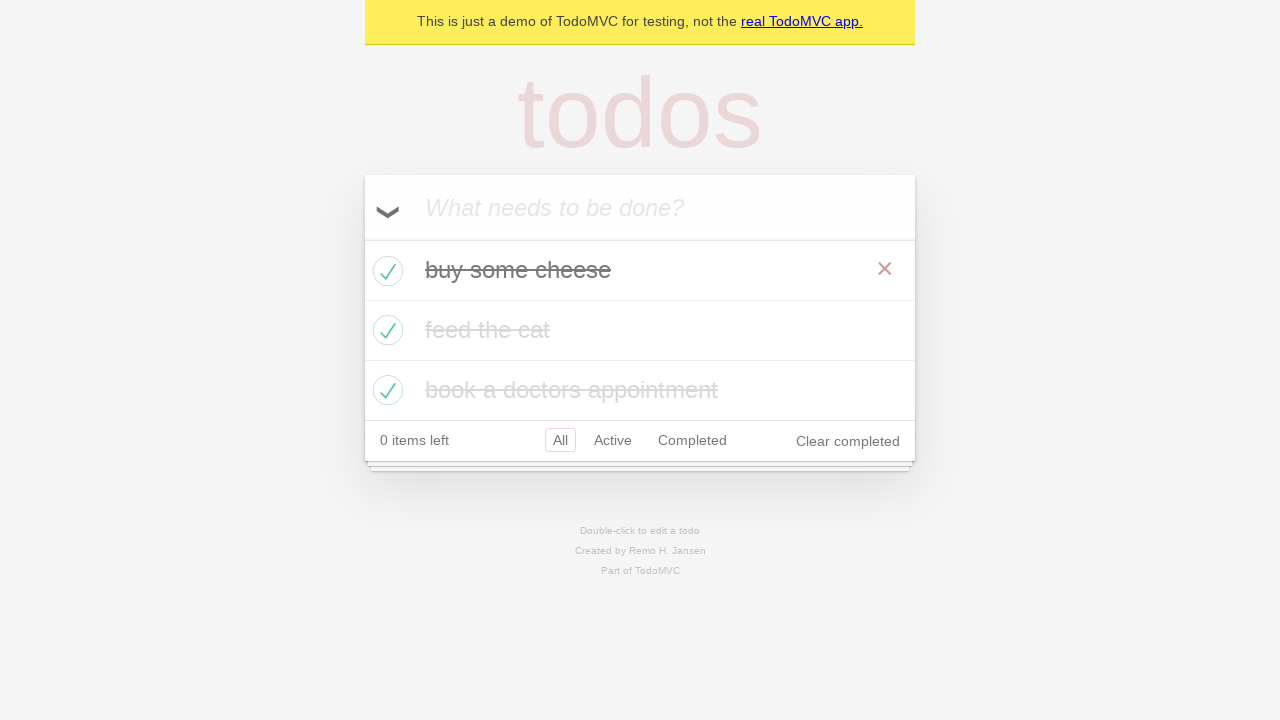

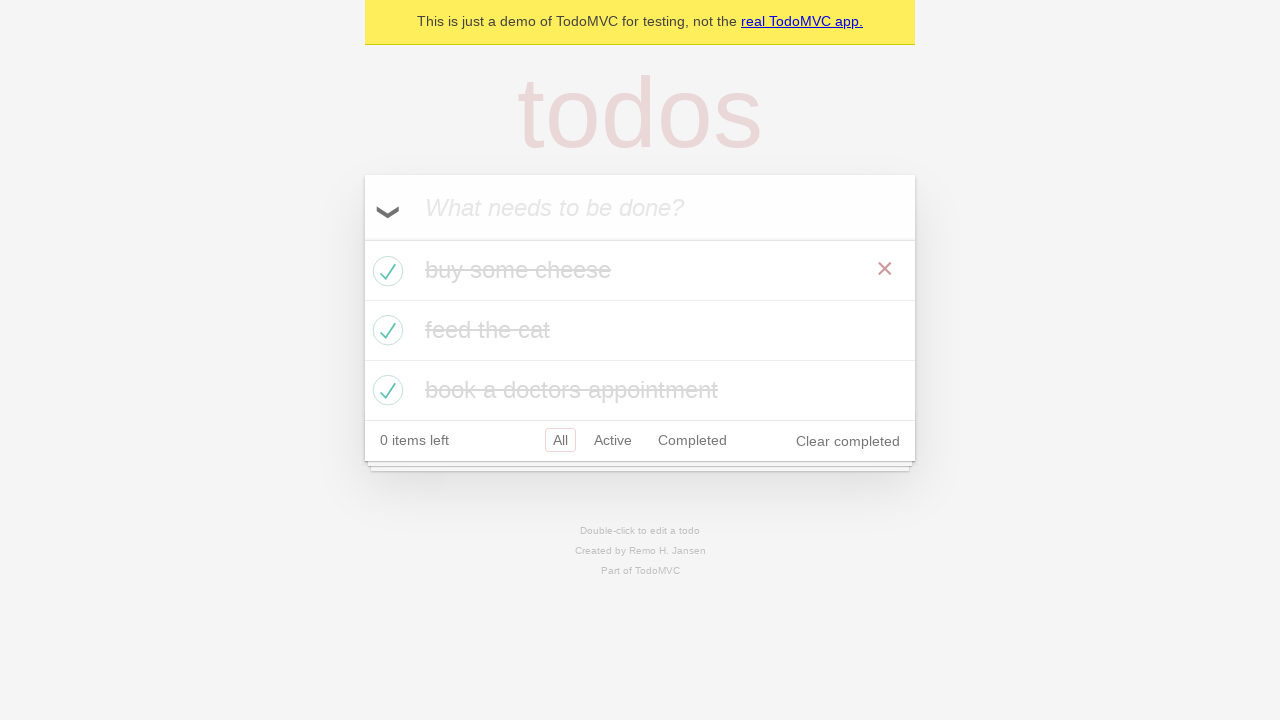